Tests drag and drop functionality by navigating to the Drag and Drop page and dragging column A to column B, verifying the columns switch places.

Starting URL: https://the-internet.herokuapp.com/

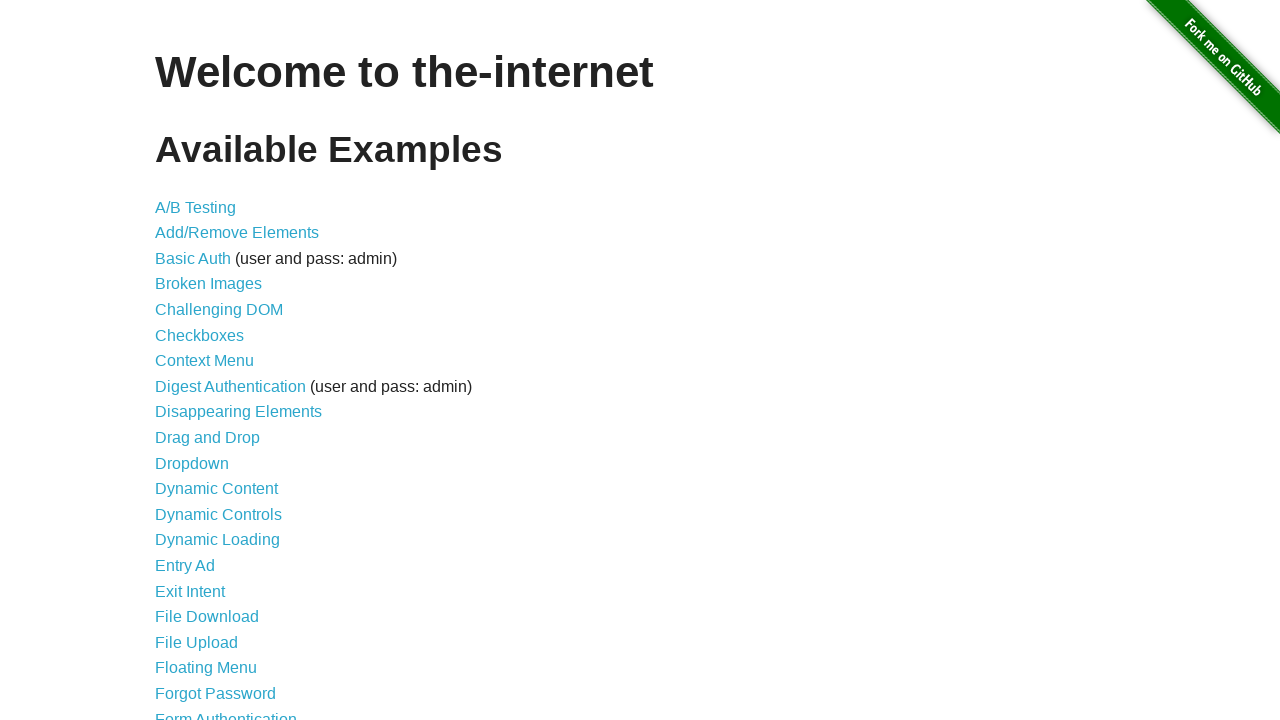

Clicked on Drag and Drop link at (208, 438) on text=Drag and Drop
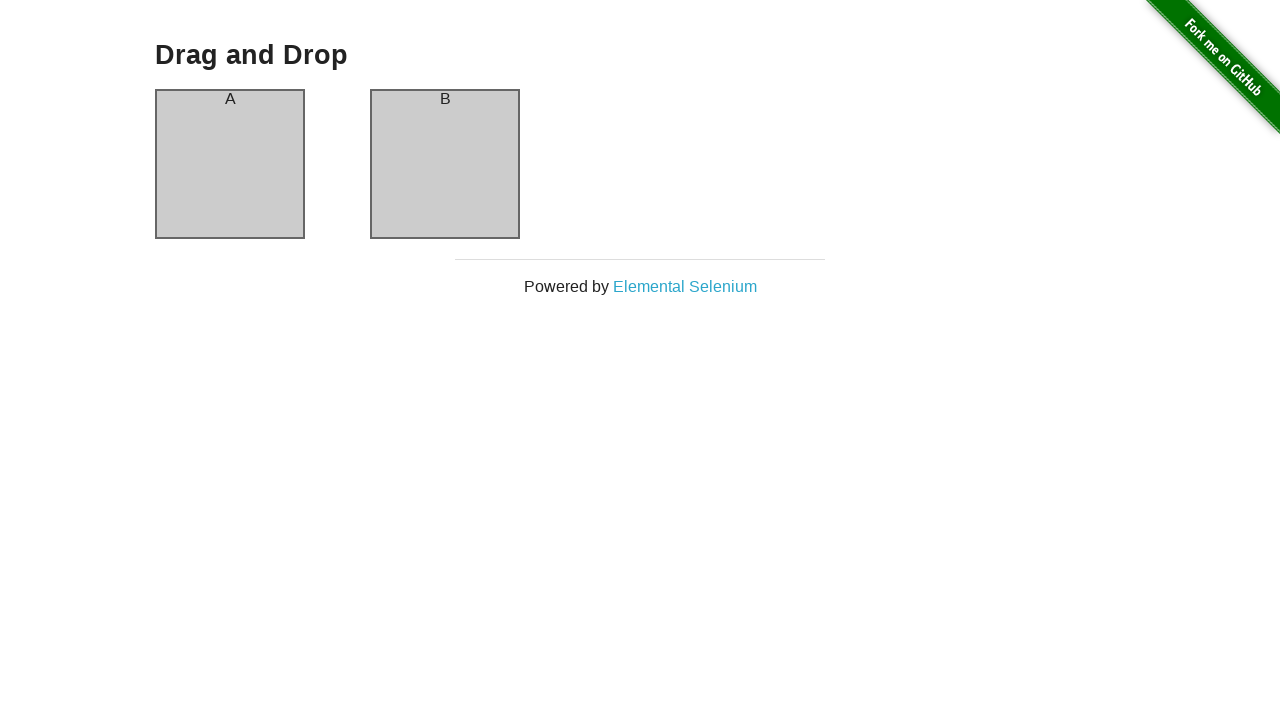

Drag and Drop page header loaded
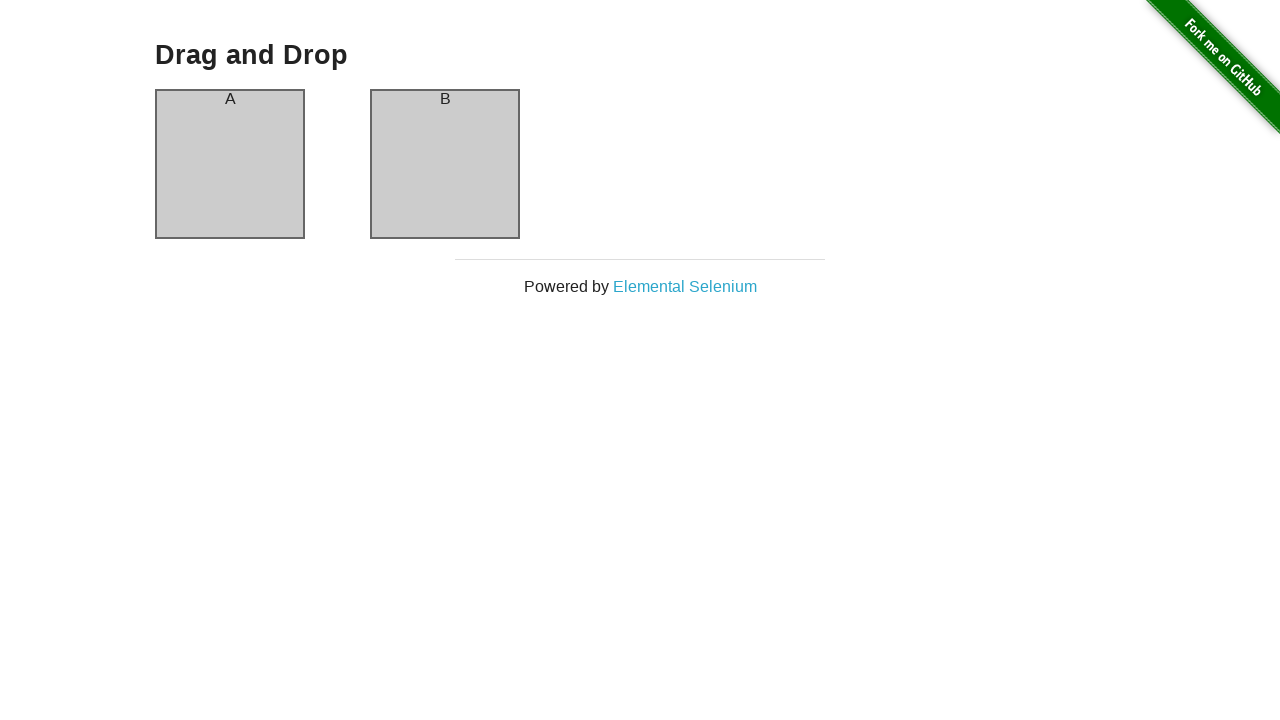

Located column A and column B elements
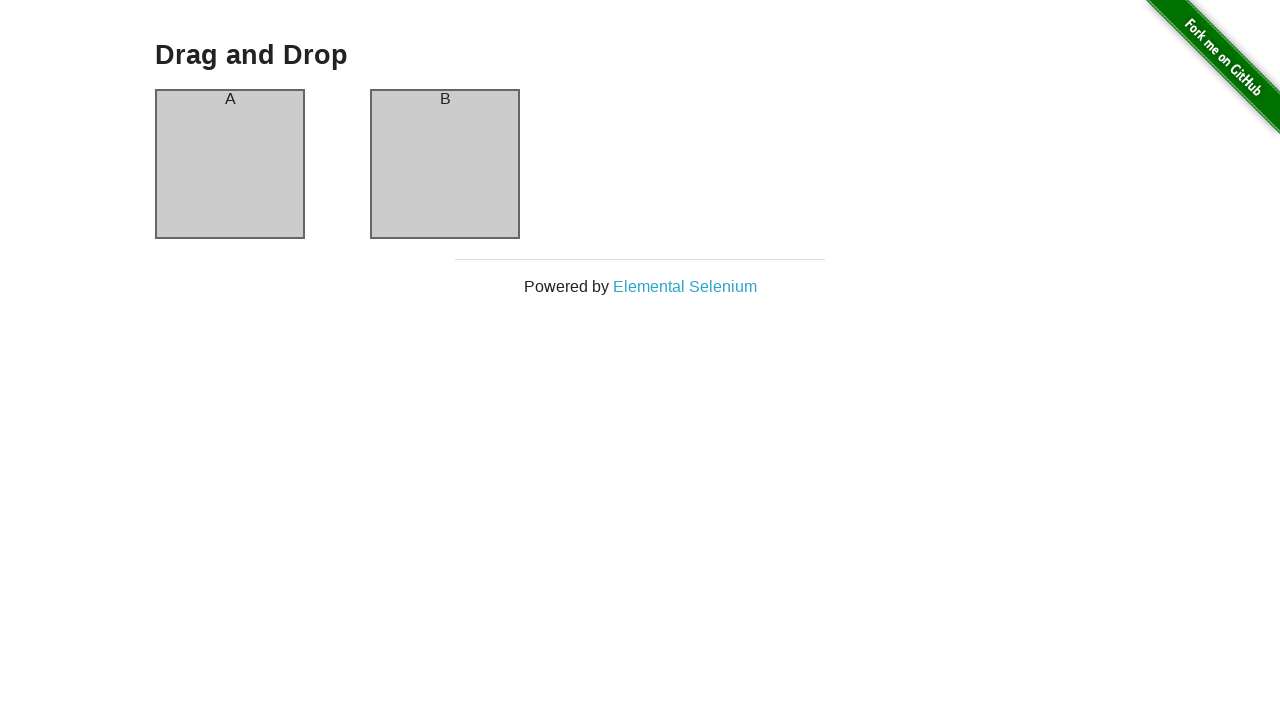

Dragged column A to column B at (445, 164)
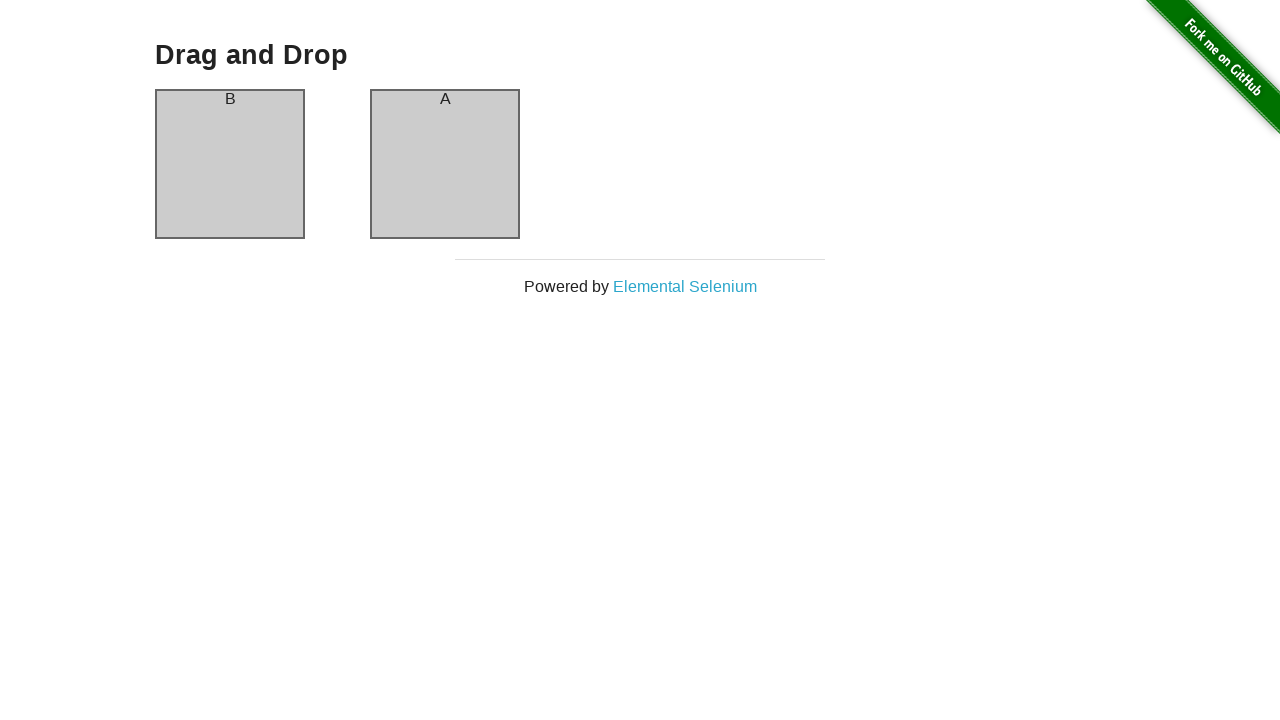

Retrieved new column A header text
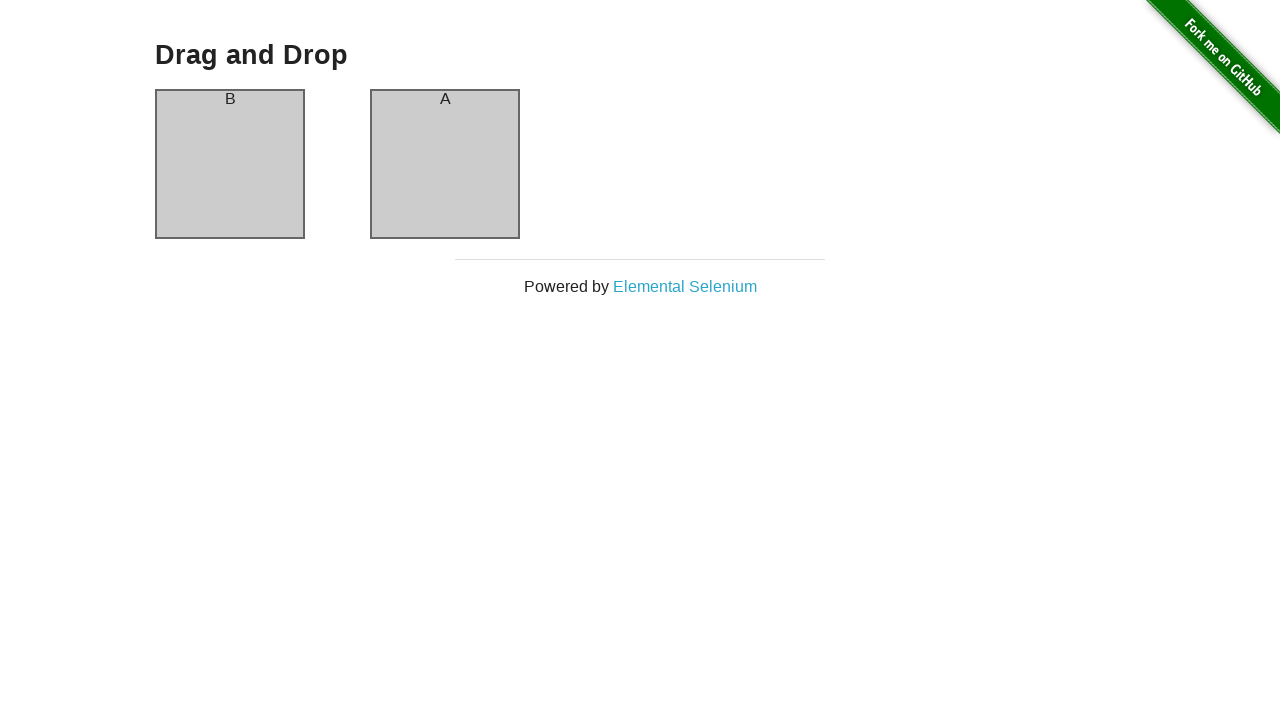

Retrieved new column B header text
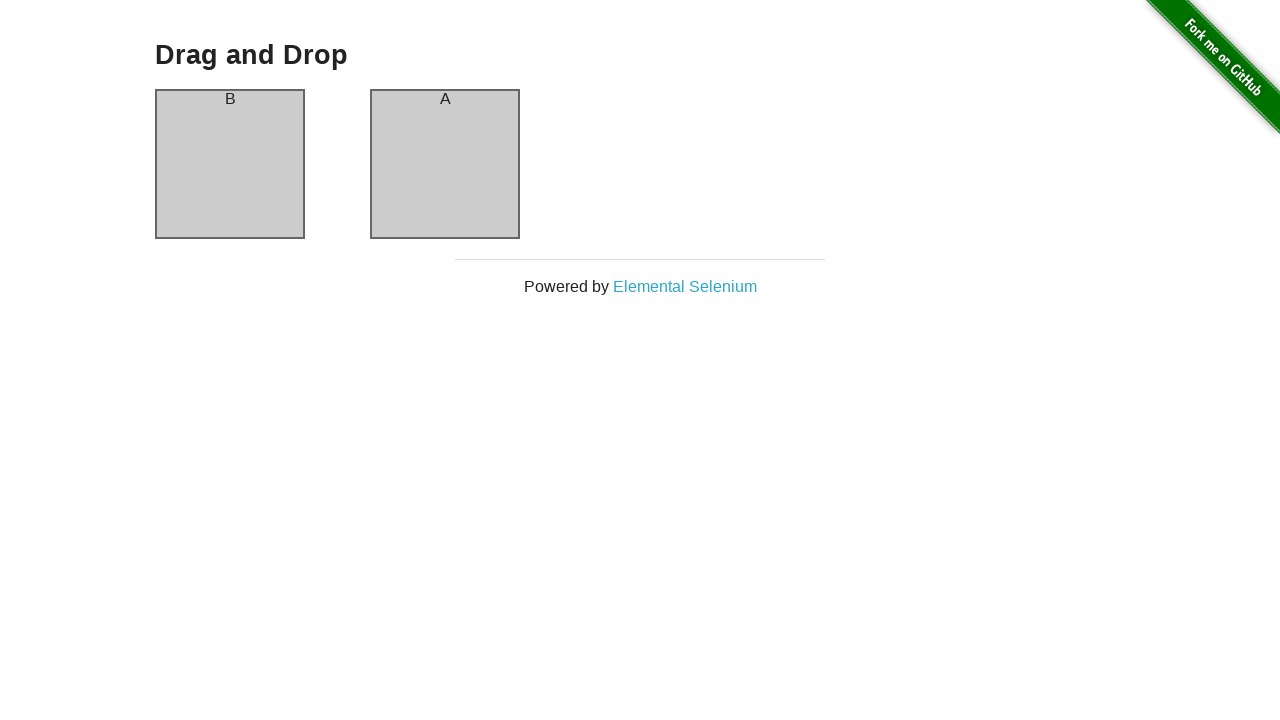

Asserted that column A header is now 'B'
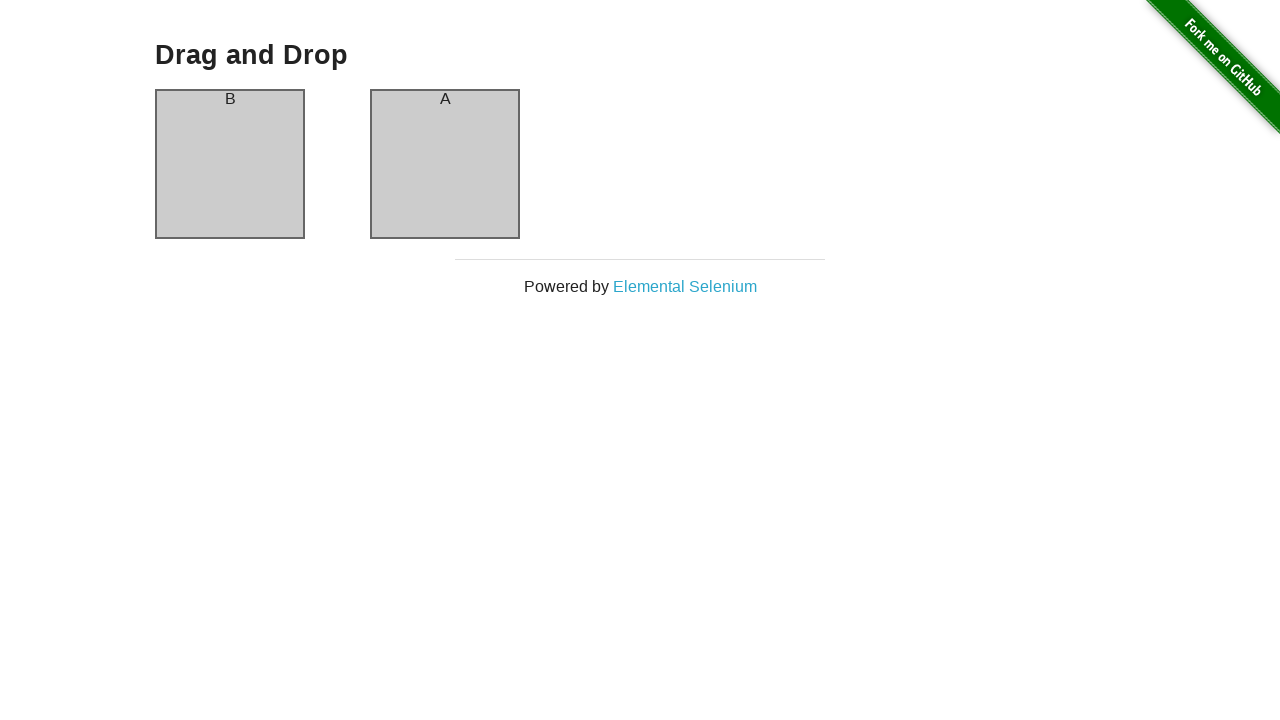

Asserted that column B header is now 'A' - drag and drop successful
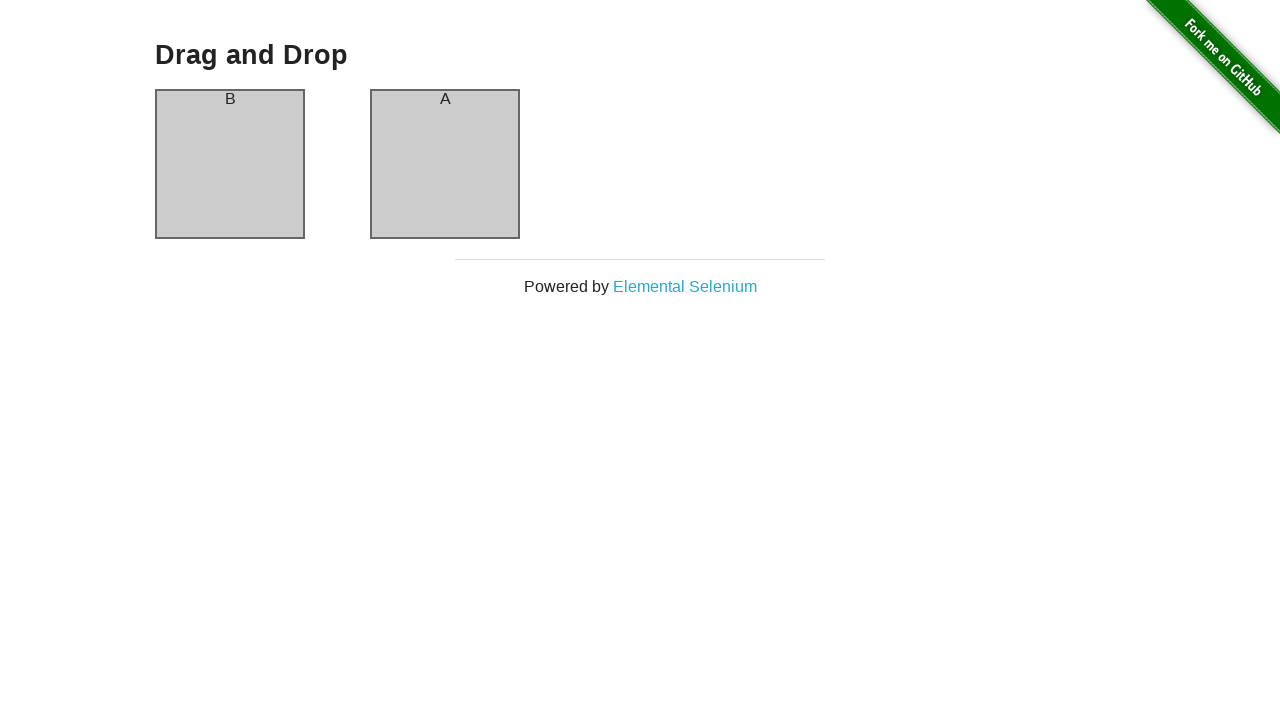

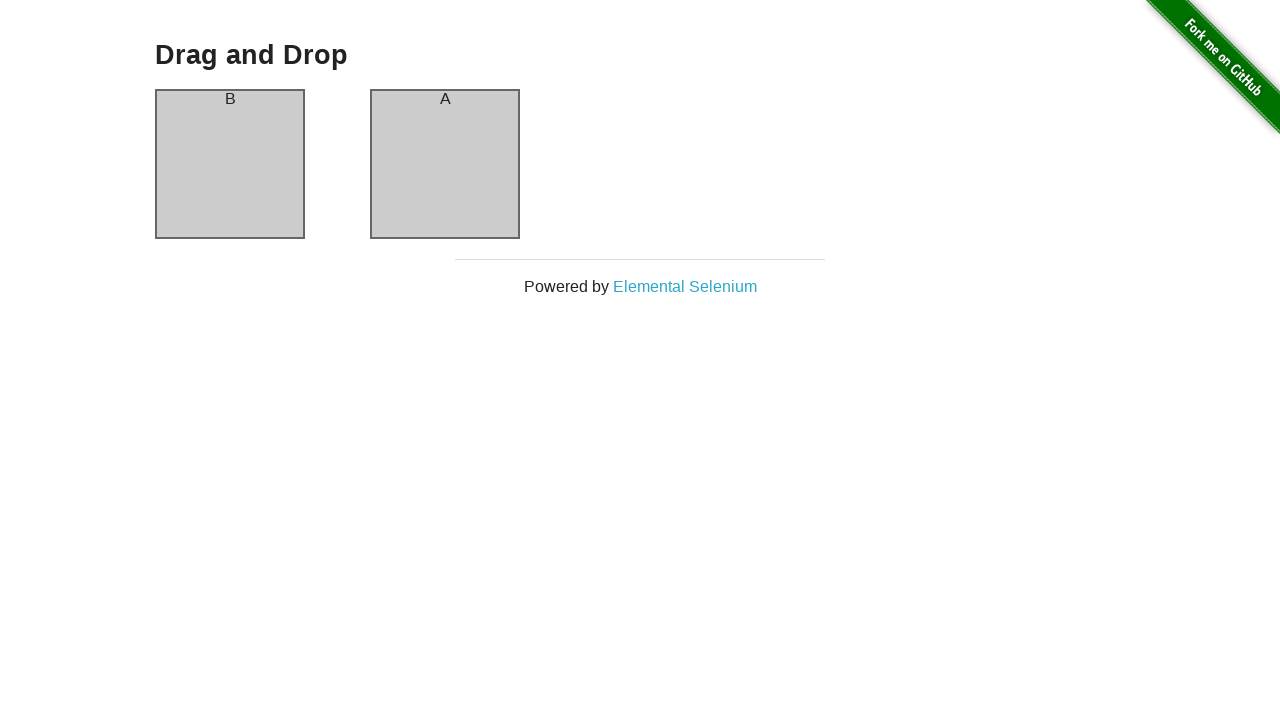